Navigates to a blog page and selects all unselected checkboxes with the name "color"

Starting URL: https://omayo.blogspot.com/

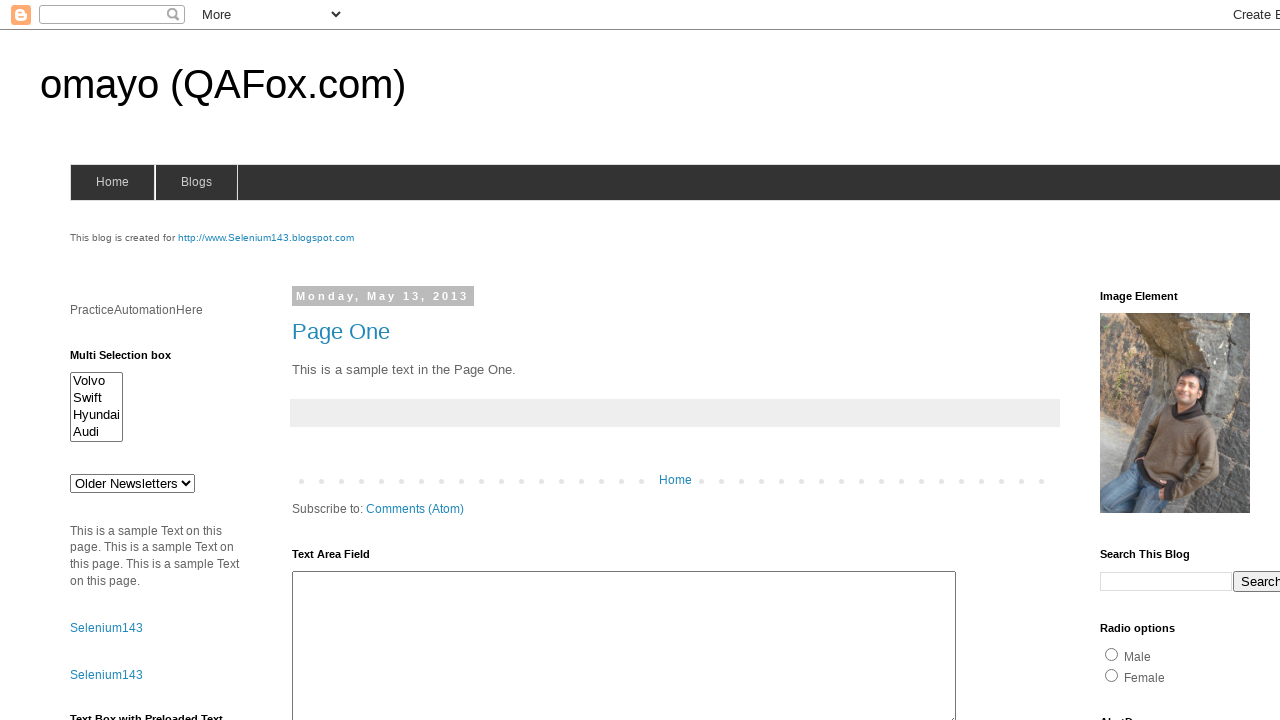

Navigated to https://omayo.blogspot.com/
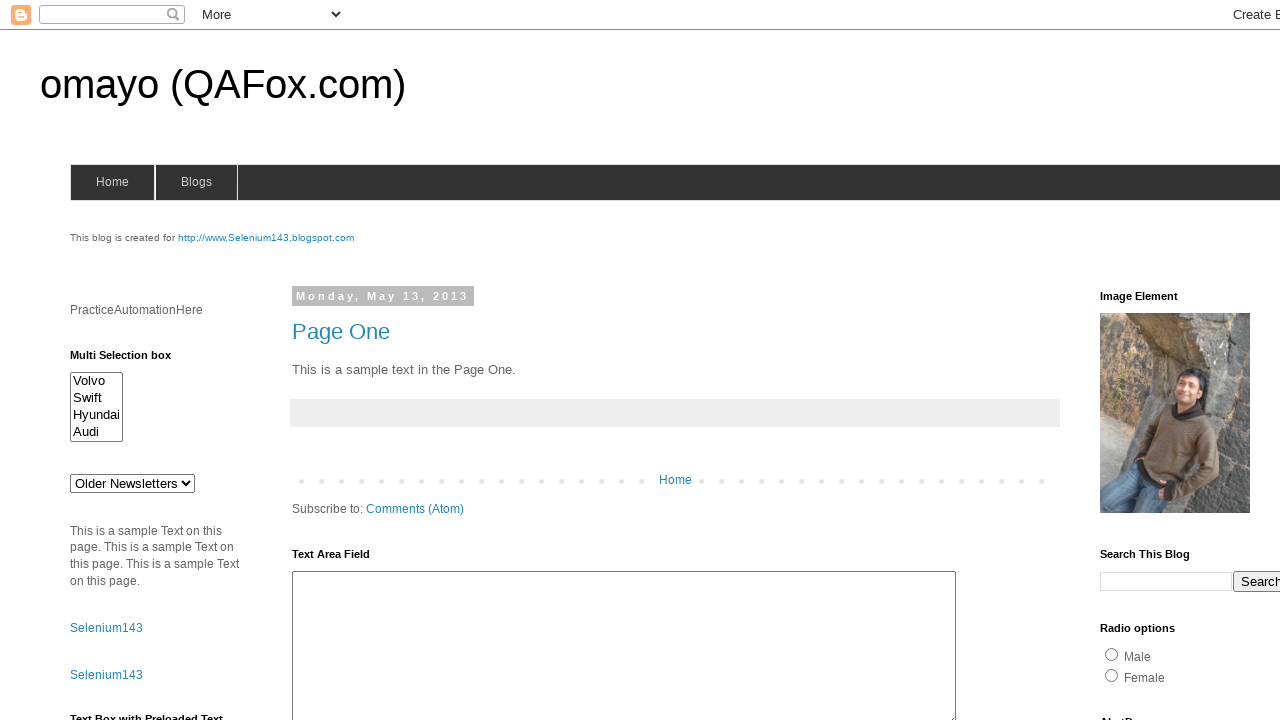

Located all checkboxes with name='color'
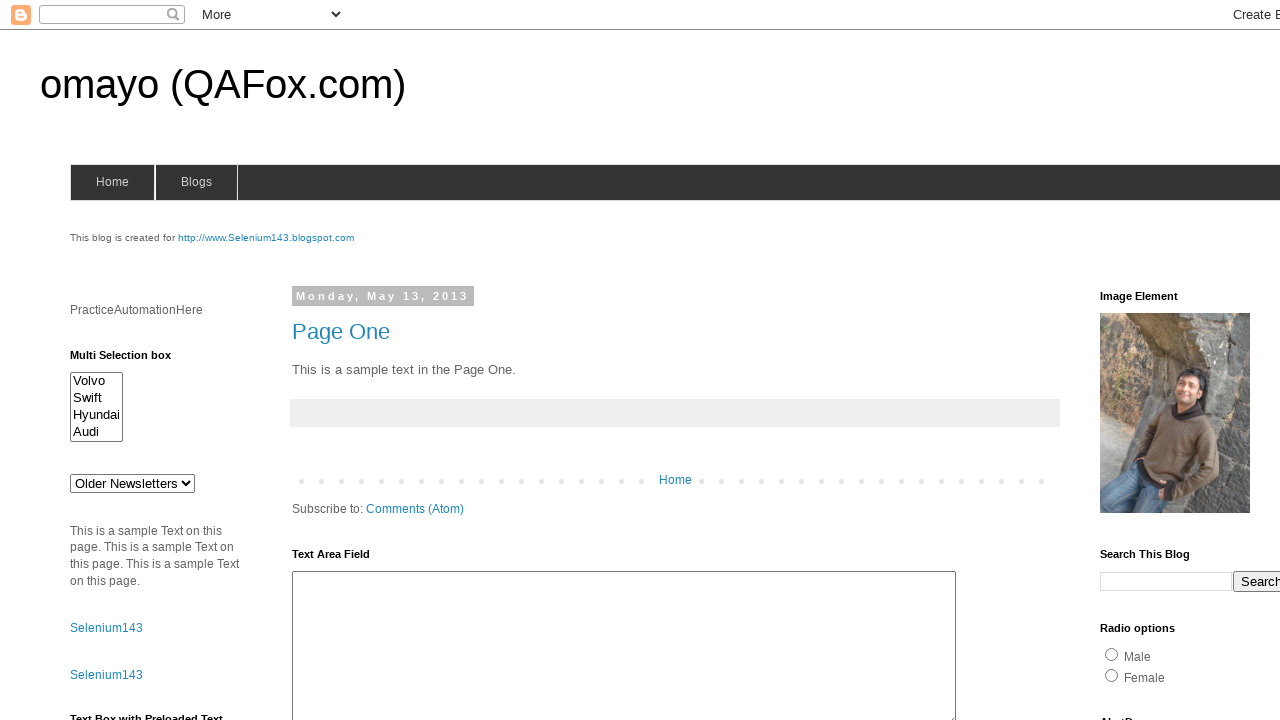

Clicked an unselected color checkbox to select it at (1200, 361) on input[name="color"] >> nth=1
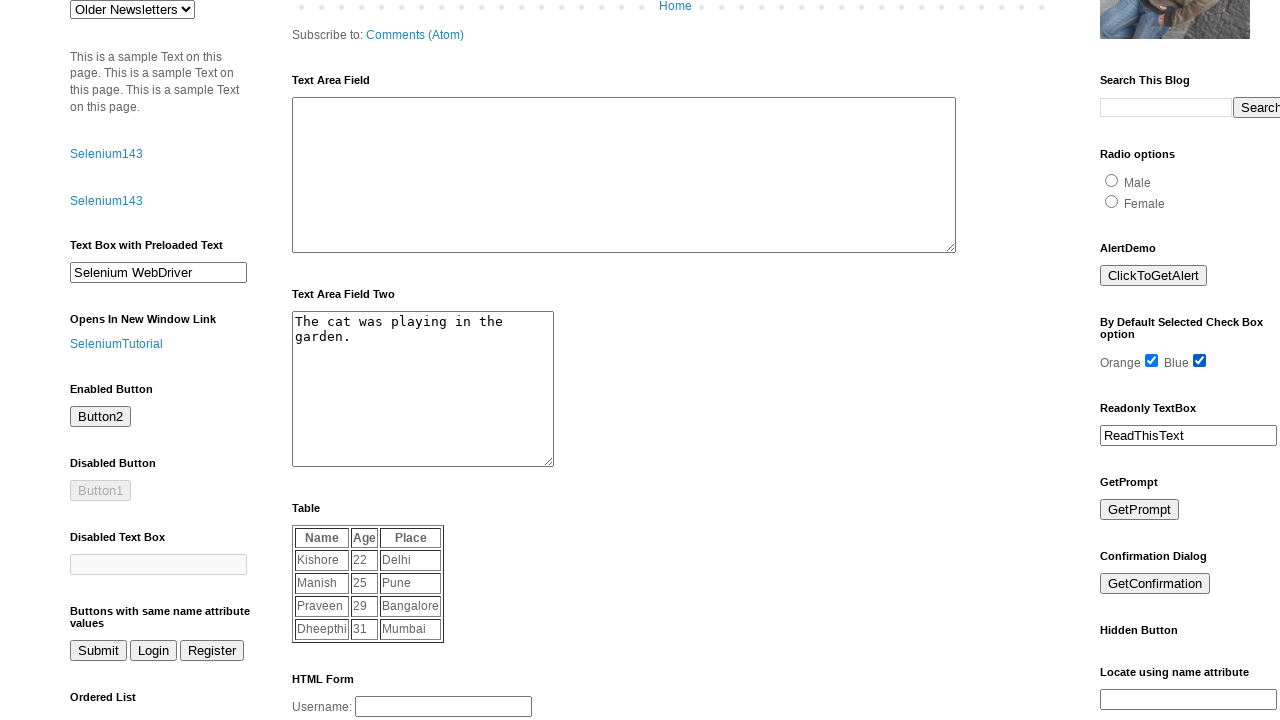

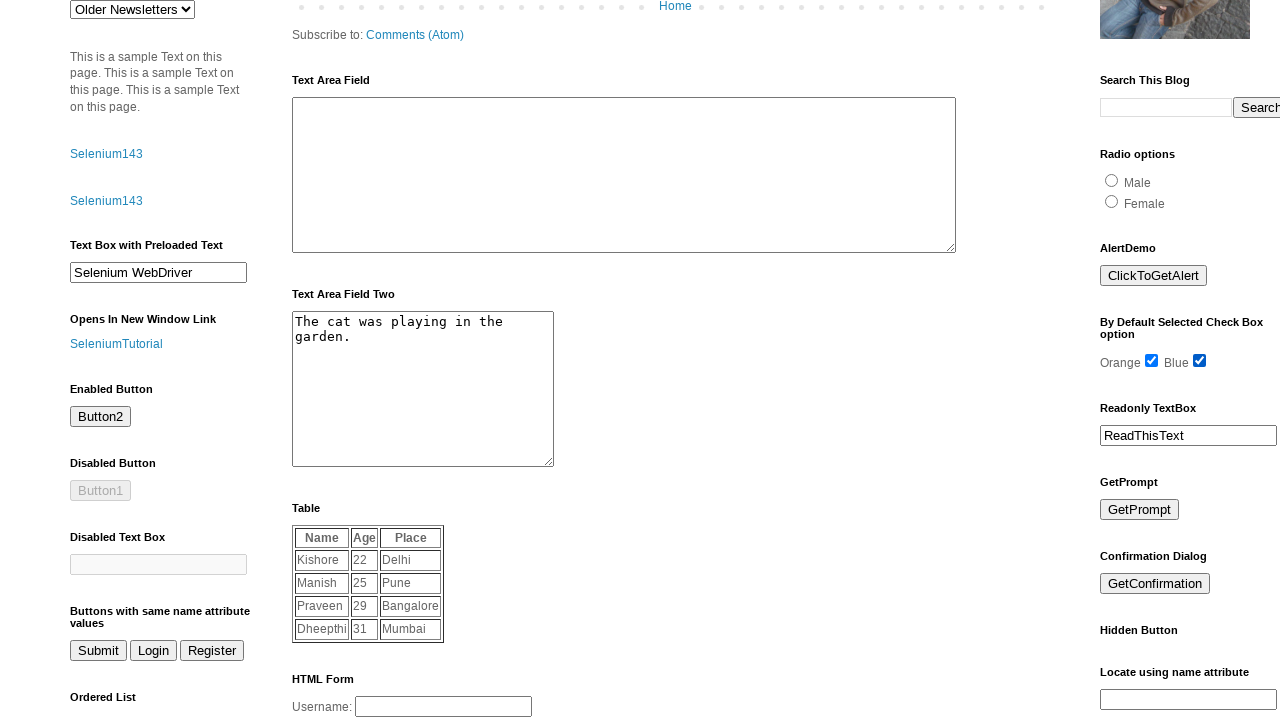